Tests drag and drop functionality by dragging element A and dropping it onto element B on a demo page

Starting URL: https://the-internet.herokuapp.com/drag_and_drop

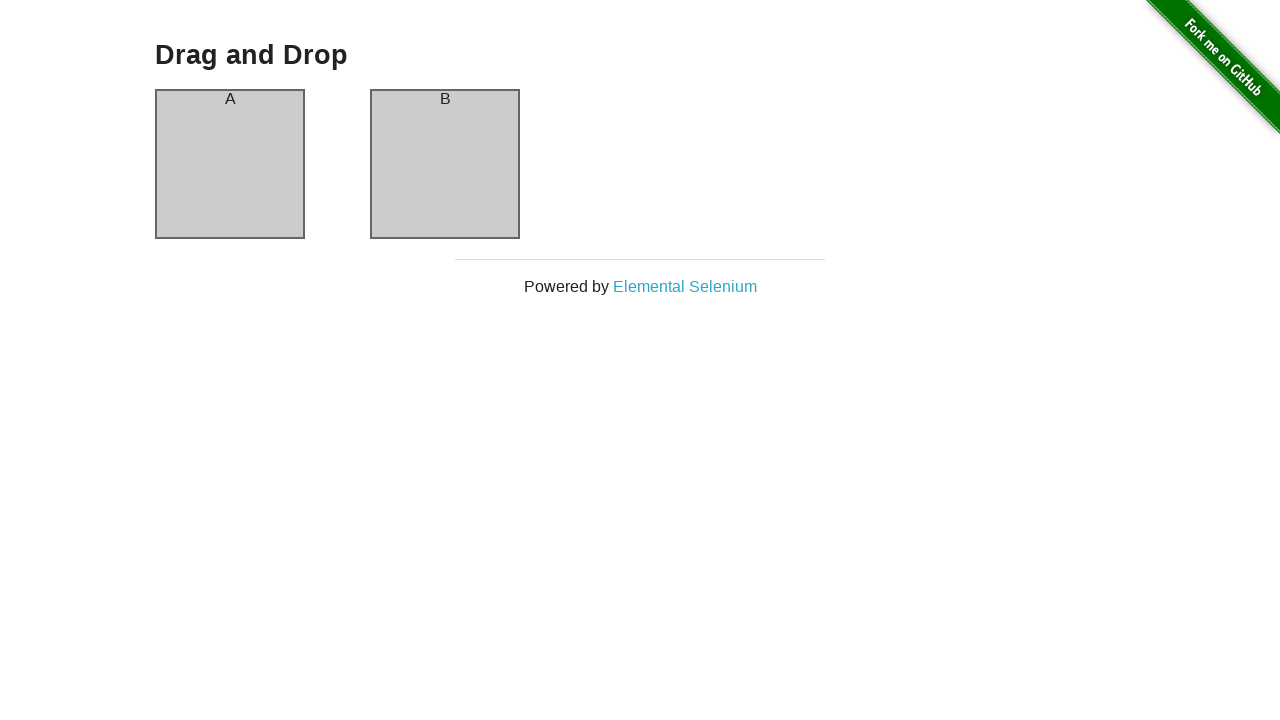

Waited for box A to become visible
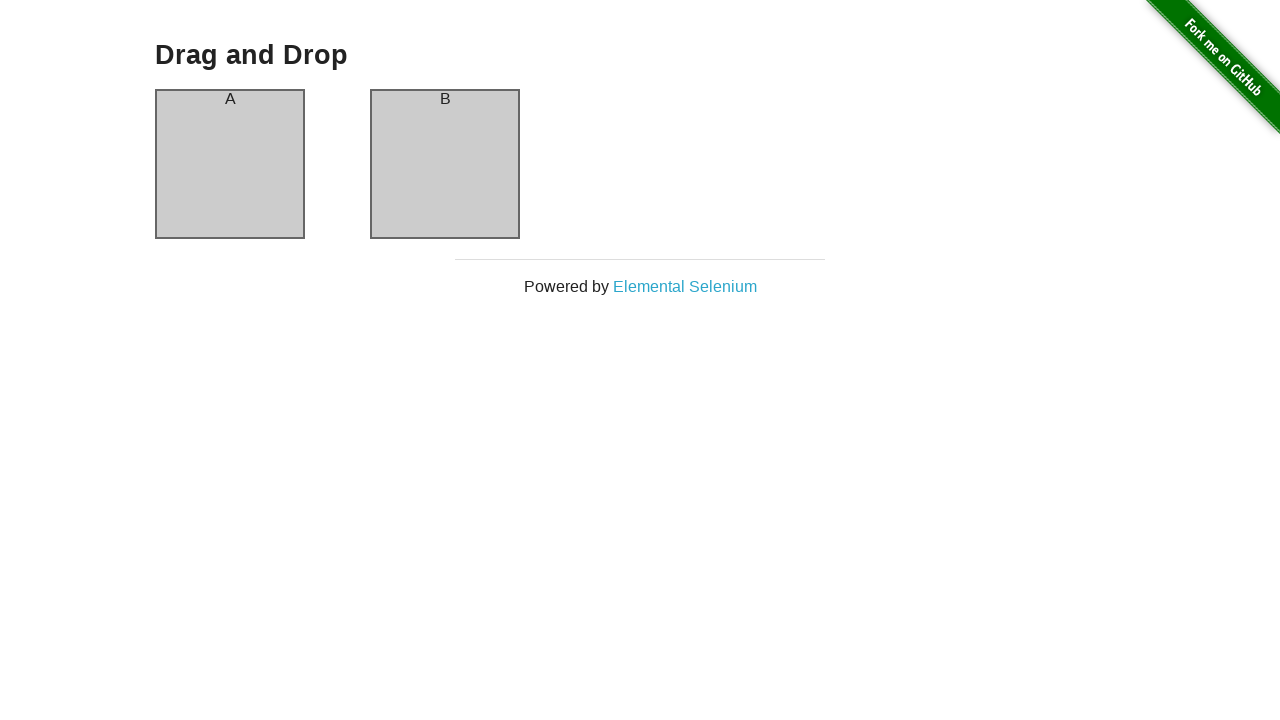

Dragged box A and dropped it onto box B at (445, 164)
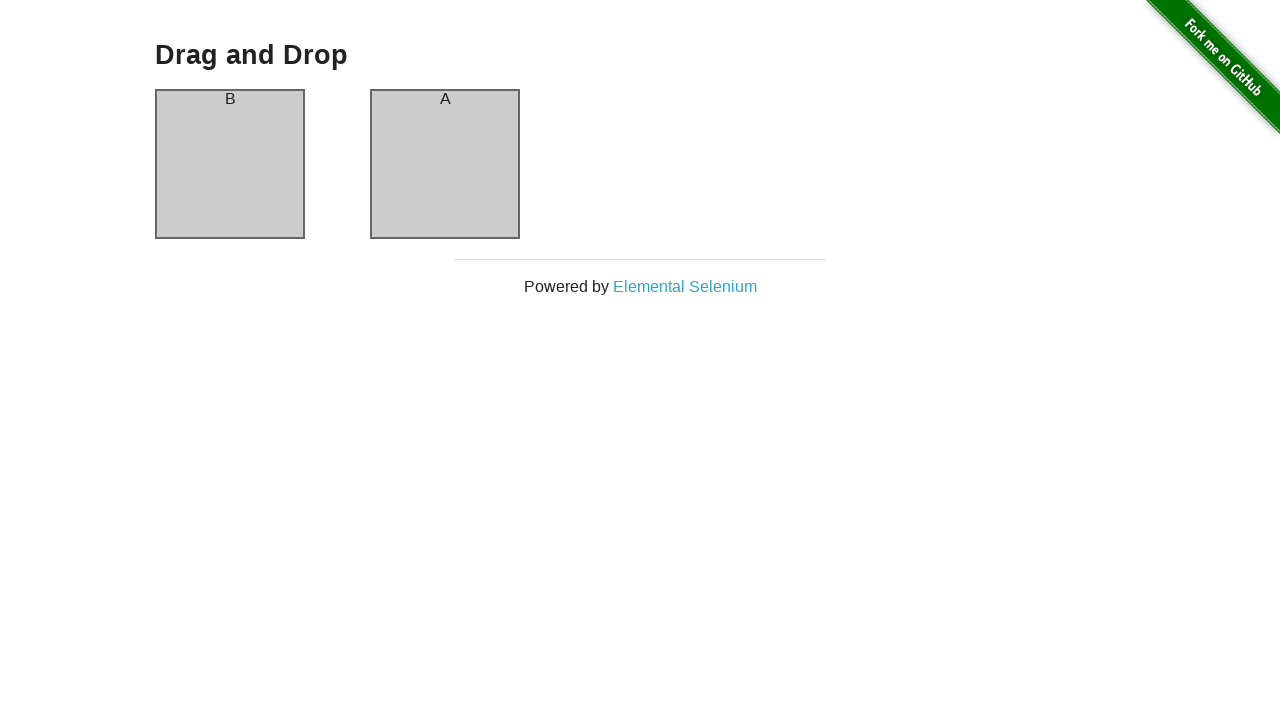

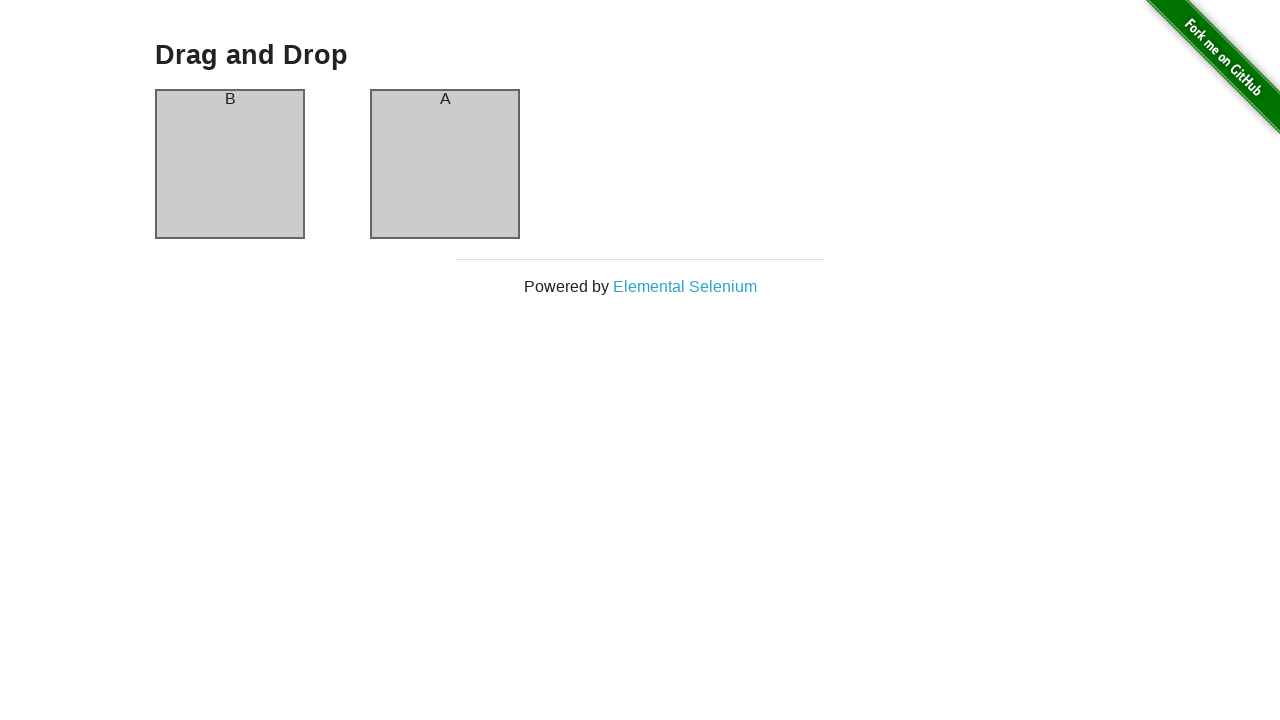